Tests that the Clear completed button displays correct text when items are completed

Starting URL: https://demo.playwright.dev/todomvc

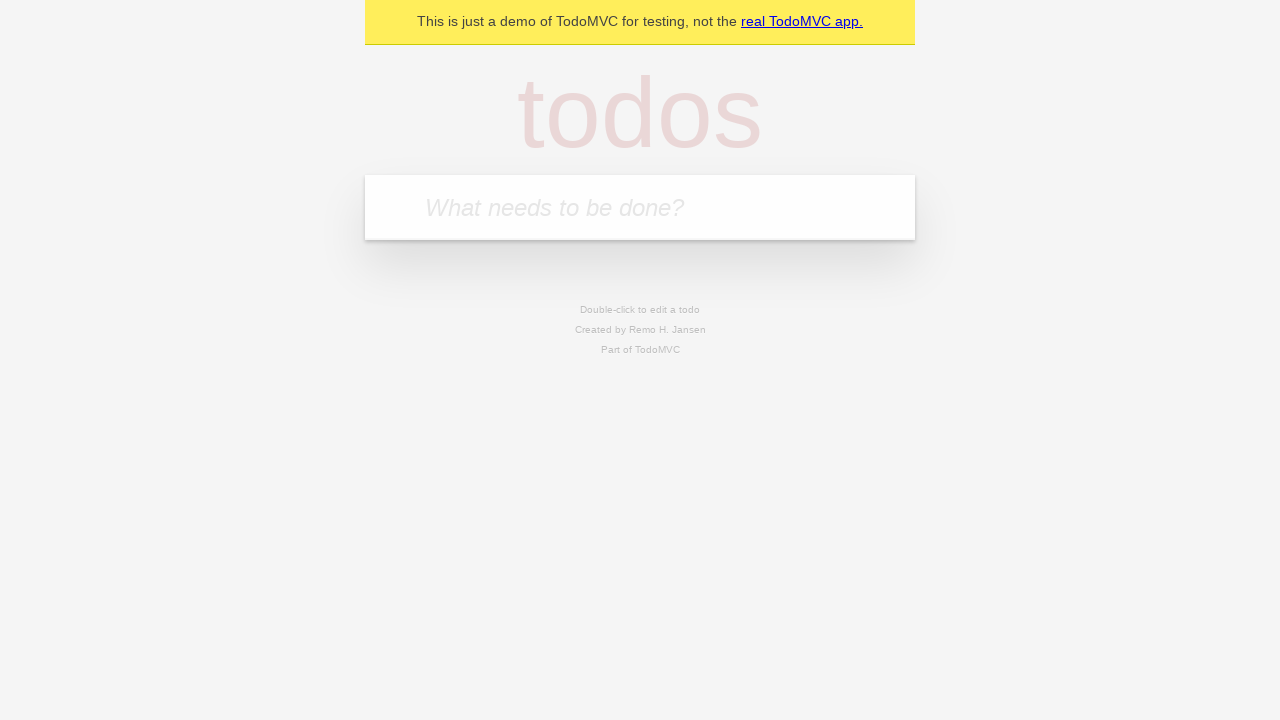

Filled todo input with 'buy some cheese' on internal:attr=[placeholder="What needs to be done?"i]
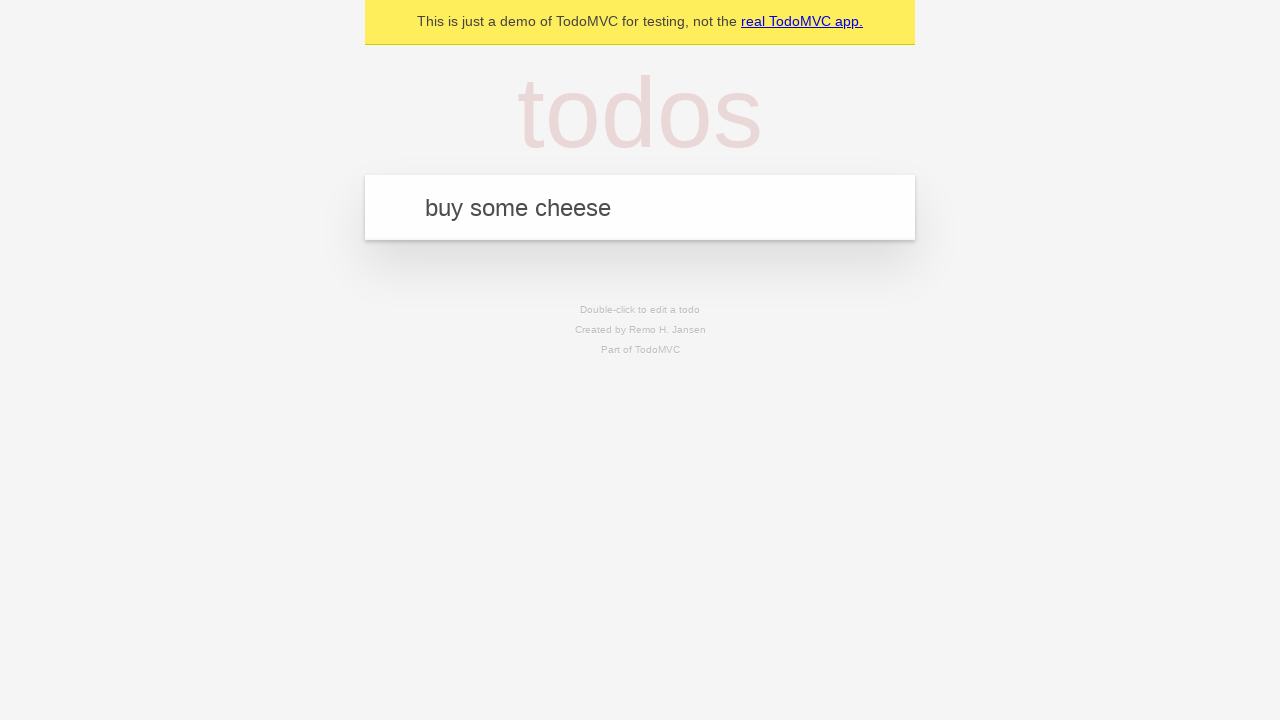

Pressed Enter to create first todo on internal:attr=[placeholder="What needs to be done?"i]
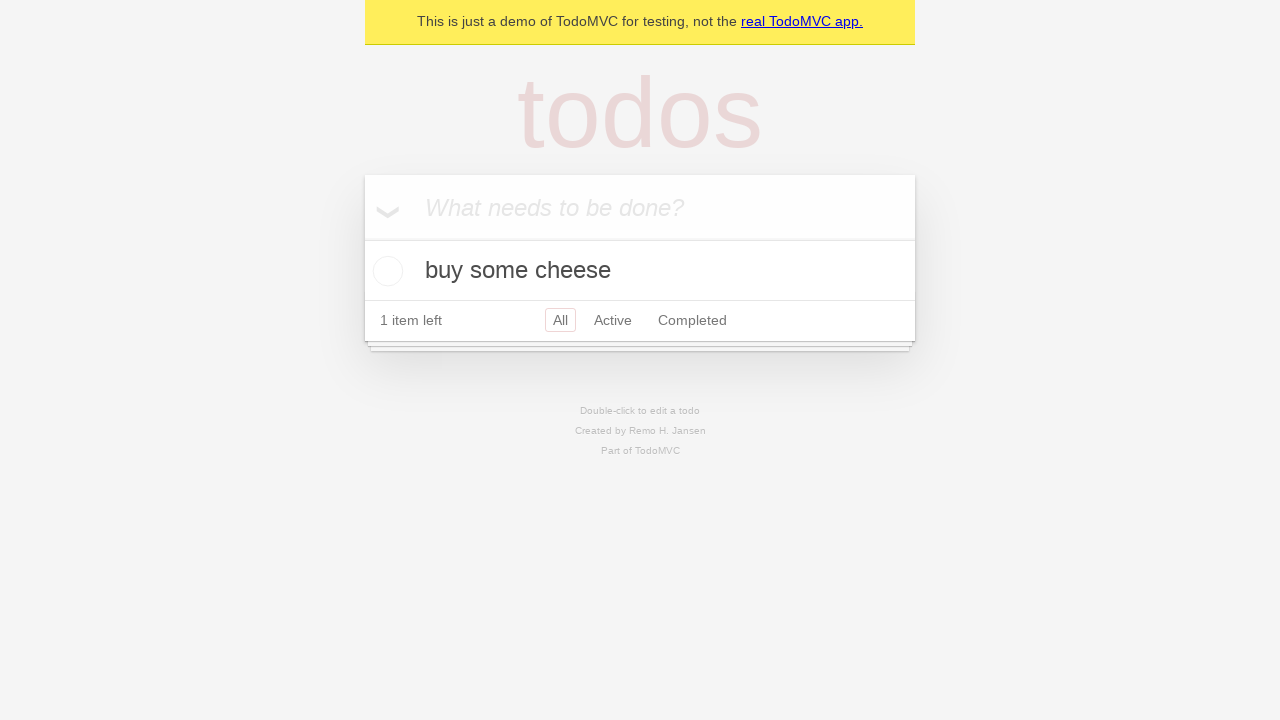

Filled todo input with 'feed the cat' on internal:attr=[placeholder="What needs to be done?"i]
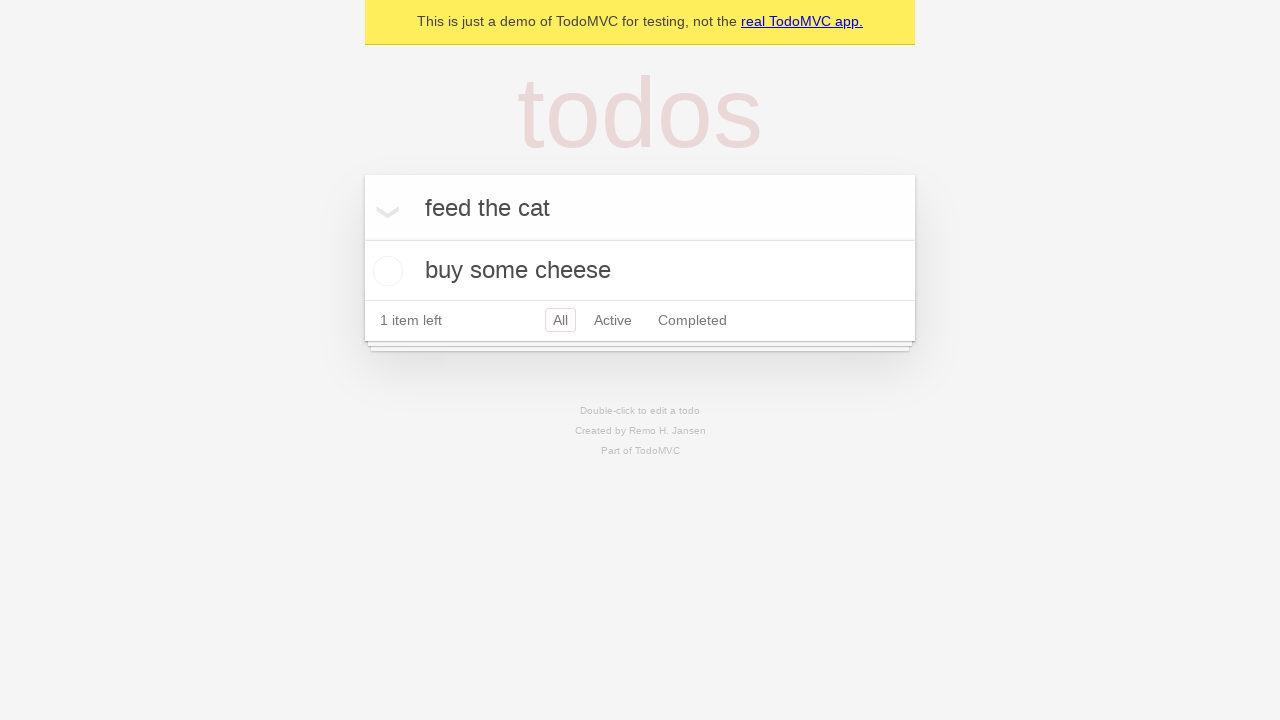

Pressed Enter to create second todo on internal:attr=[placeholder="What needs to be done?"i]
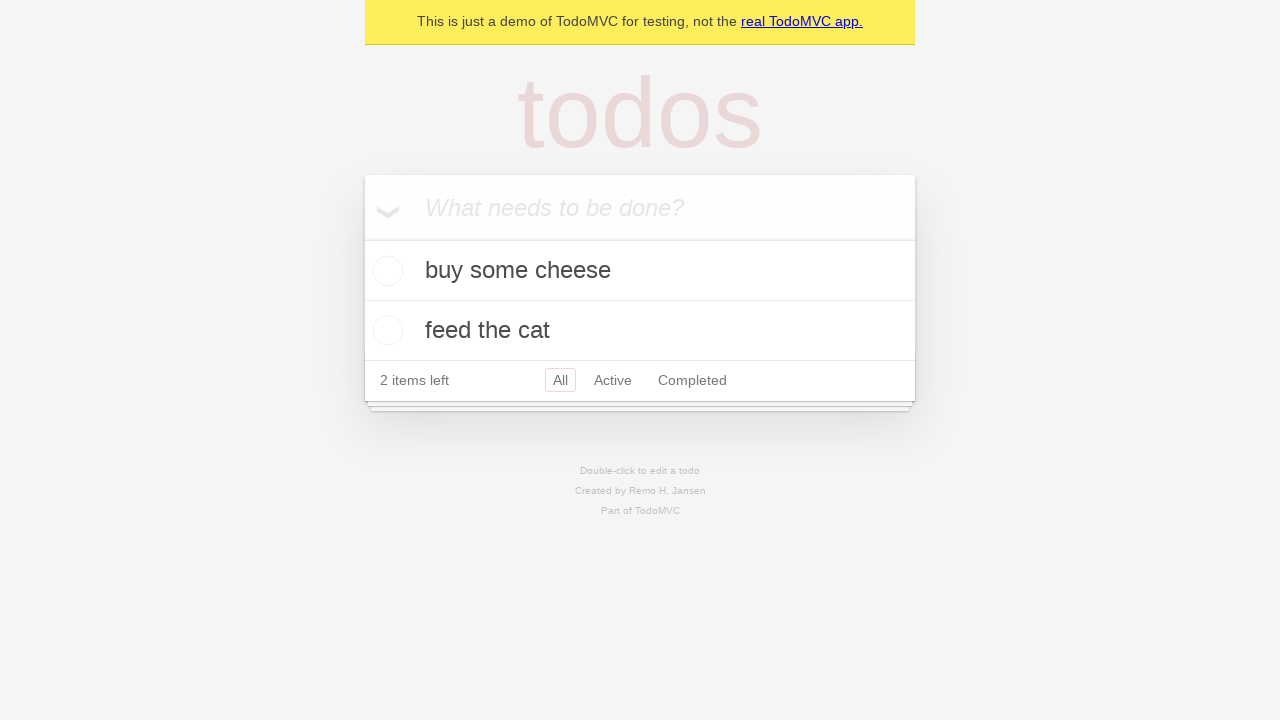

Filled todo input with 'book a doctors appointment' on internal:attr=[placeholder="What needs to be done?"i]
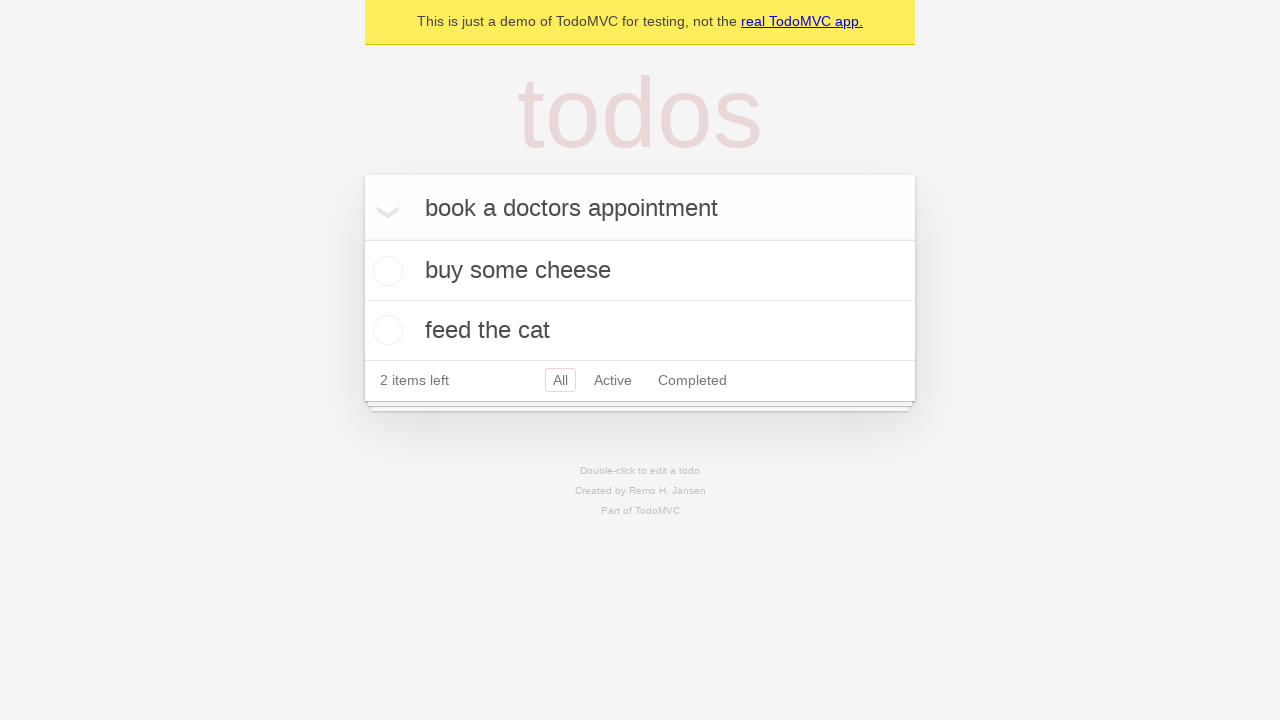

Pressed Enter to create third todo on internal:attr=[placeholder="What needs to be done?"i]
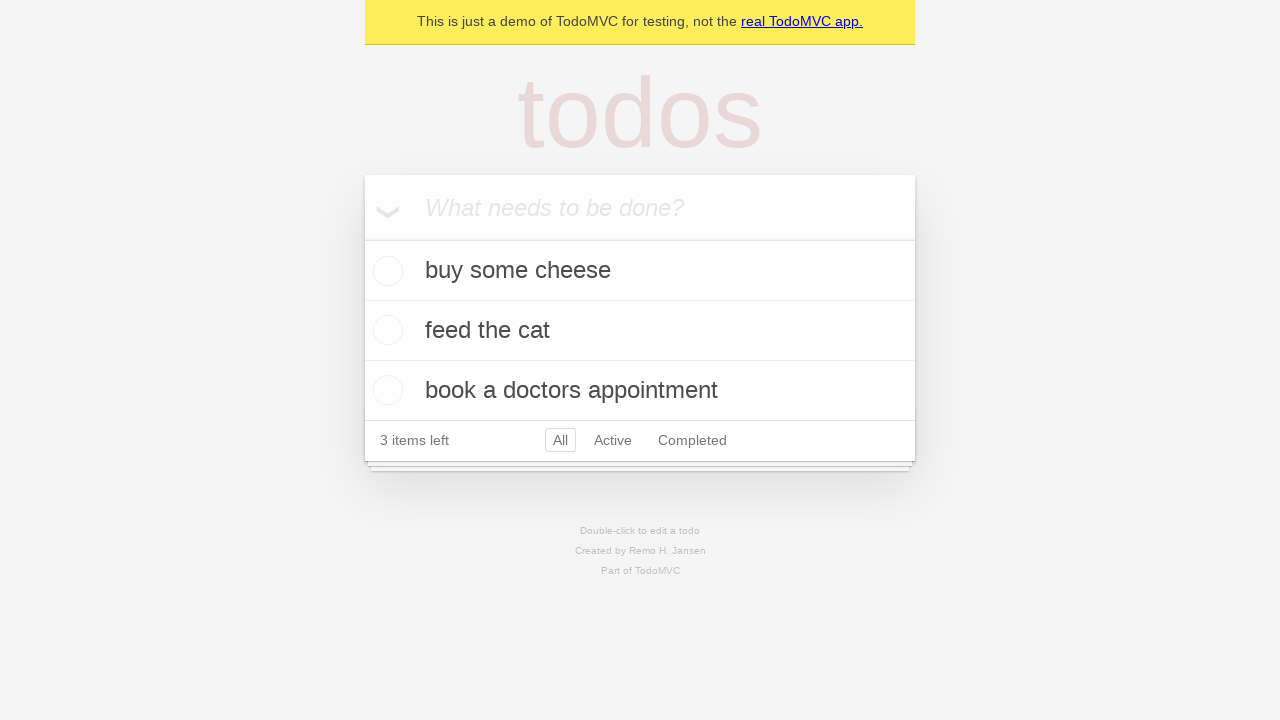

Waited for todo items to be created and loaded
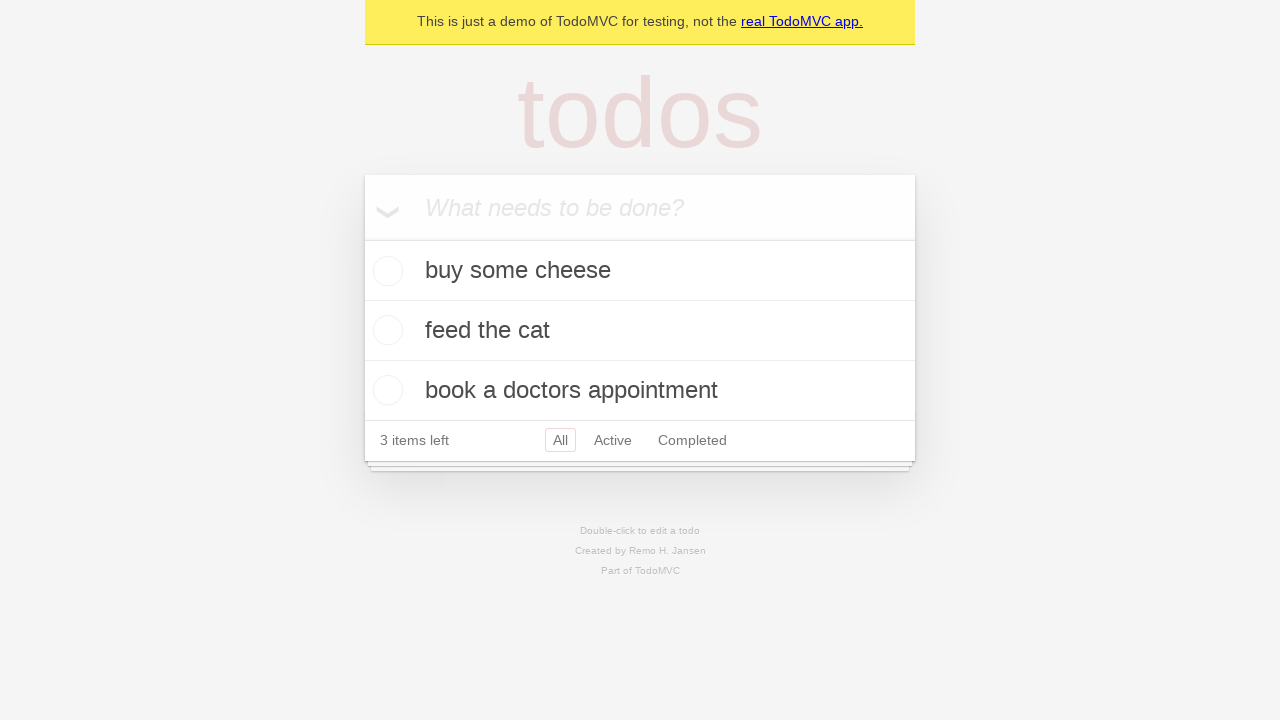

Checked the first todo item to mark it as completed at (385, 271) on .todo-list li .toggle >> nth=0
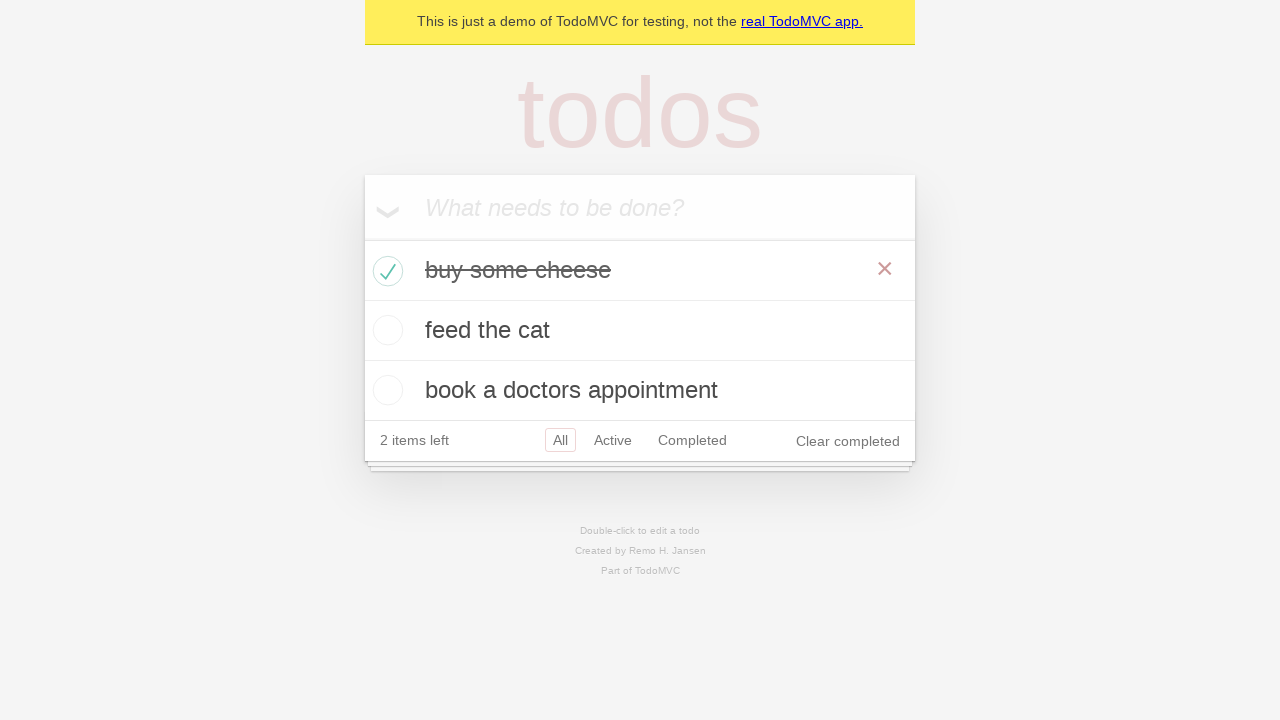

Waited for Clear completed button to appear and verified correct text is displayed
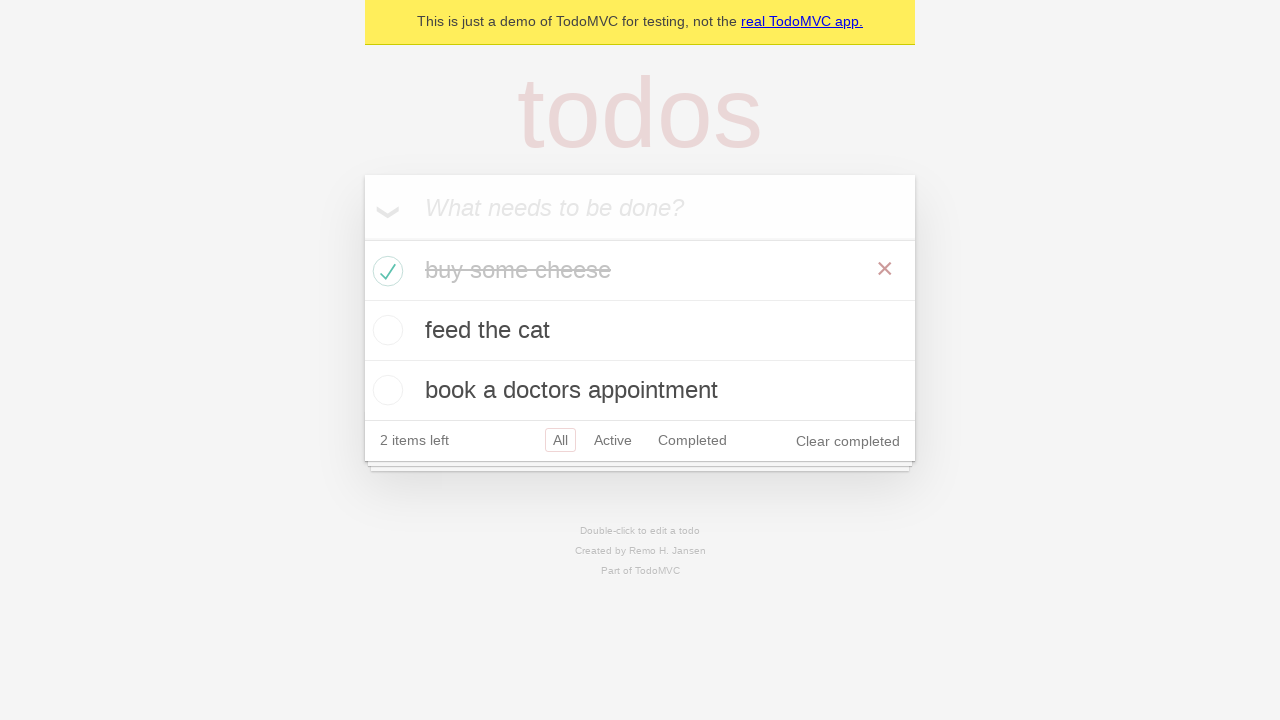

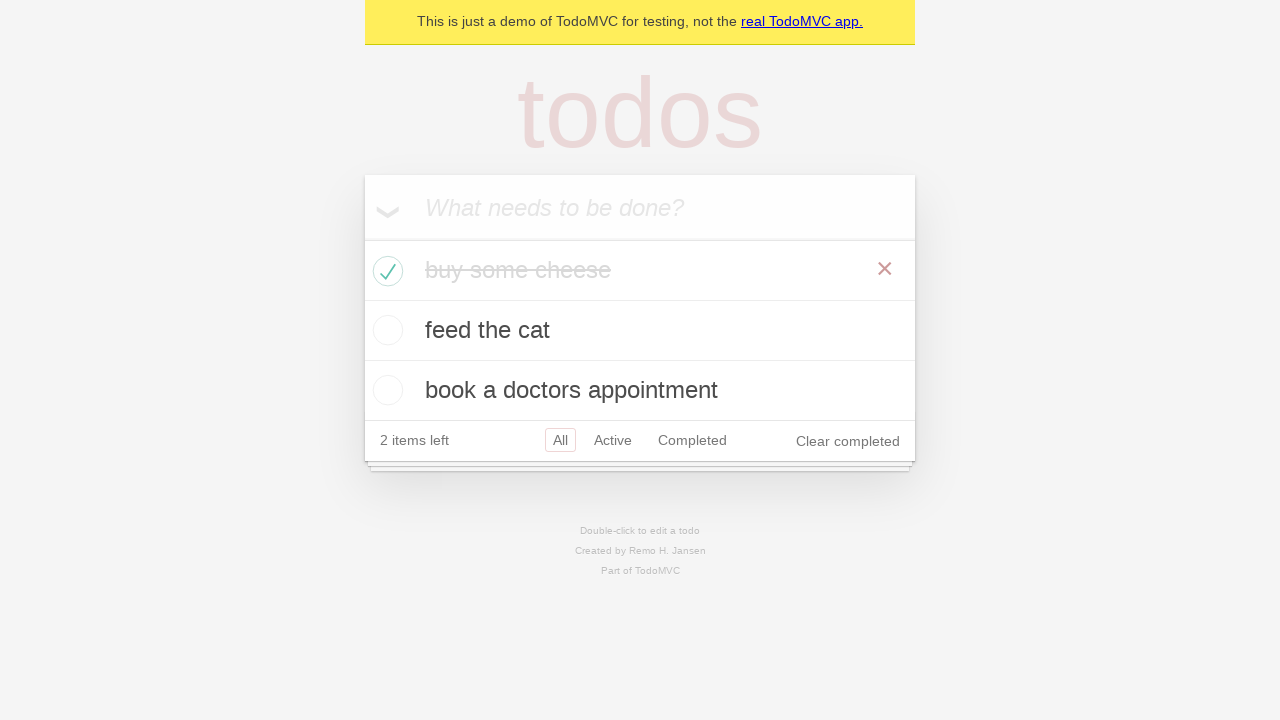